Tests mouse hover functionality by hovering over an element and clicking revealed options

Starting URL: https://codenboxautomationlab.com/practice/

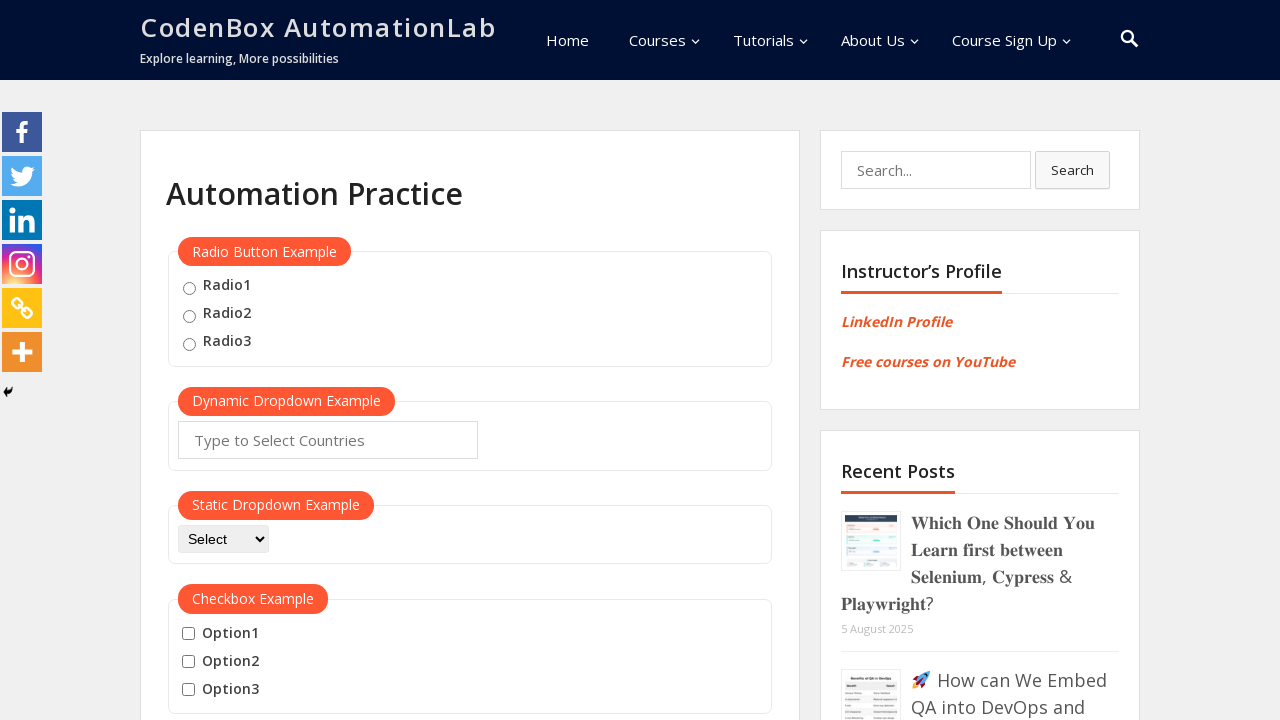

Scrolled down to mouse hover section
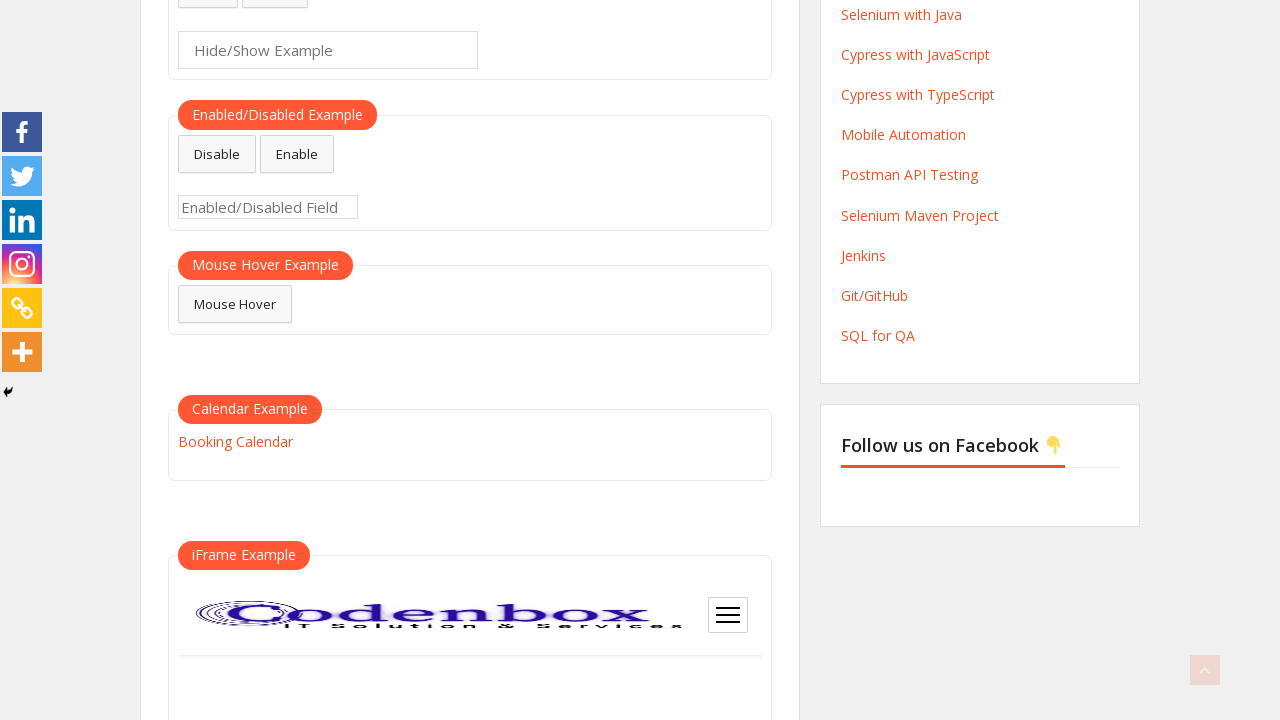

Hovered over element to reveal menu options at (235, 304) on #mousehover
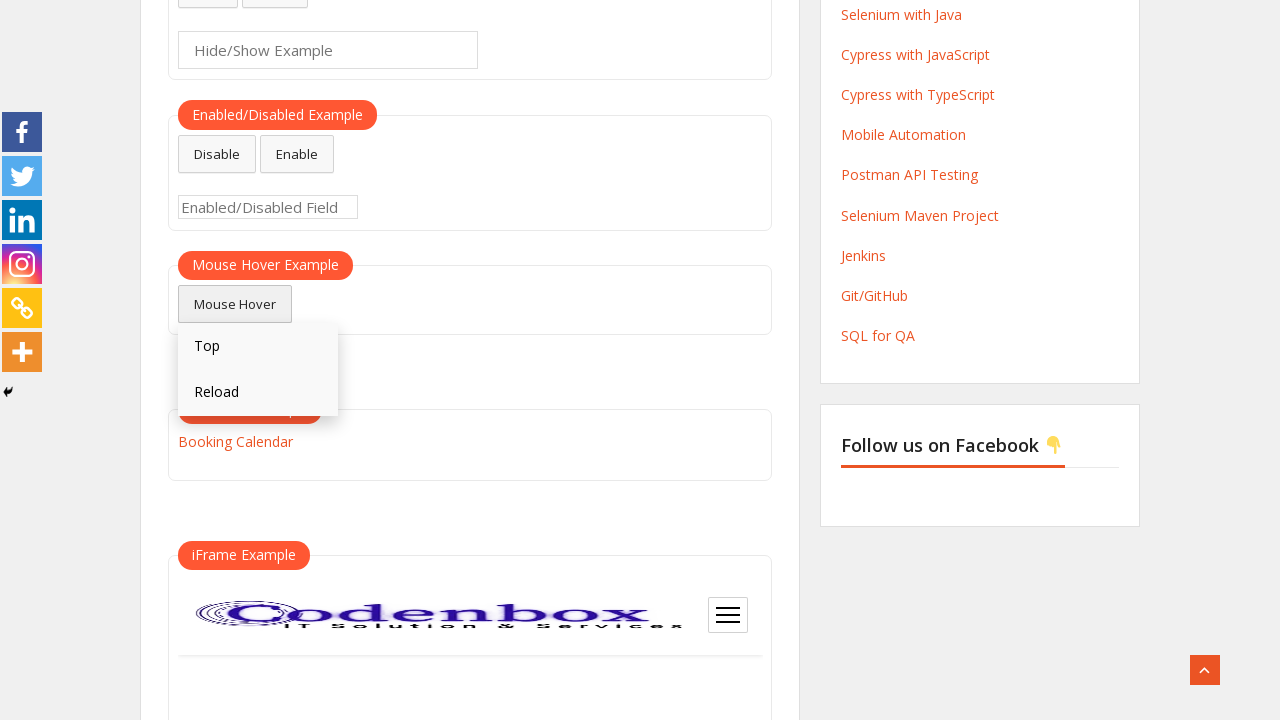

Waited for menu to fully render
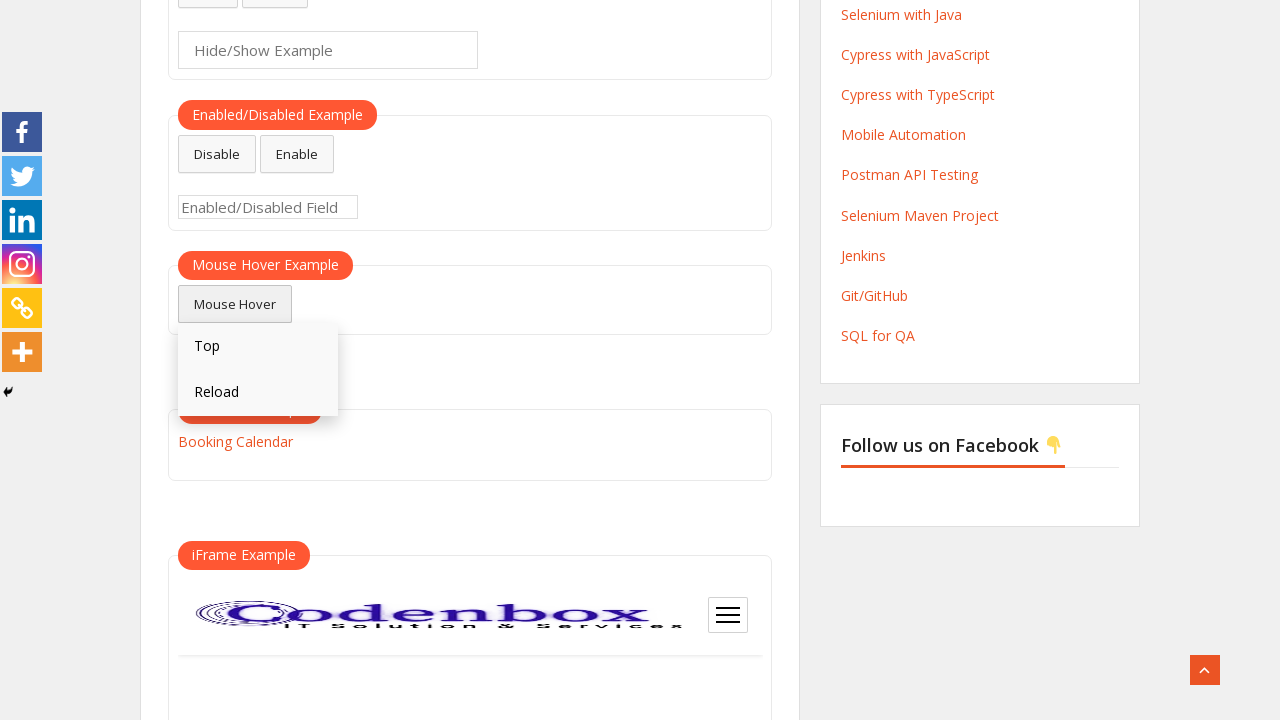

Clicked Top option from revealed menu at (258, 346) on text=Top
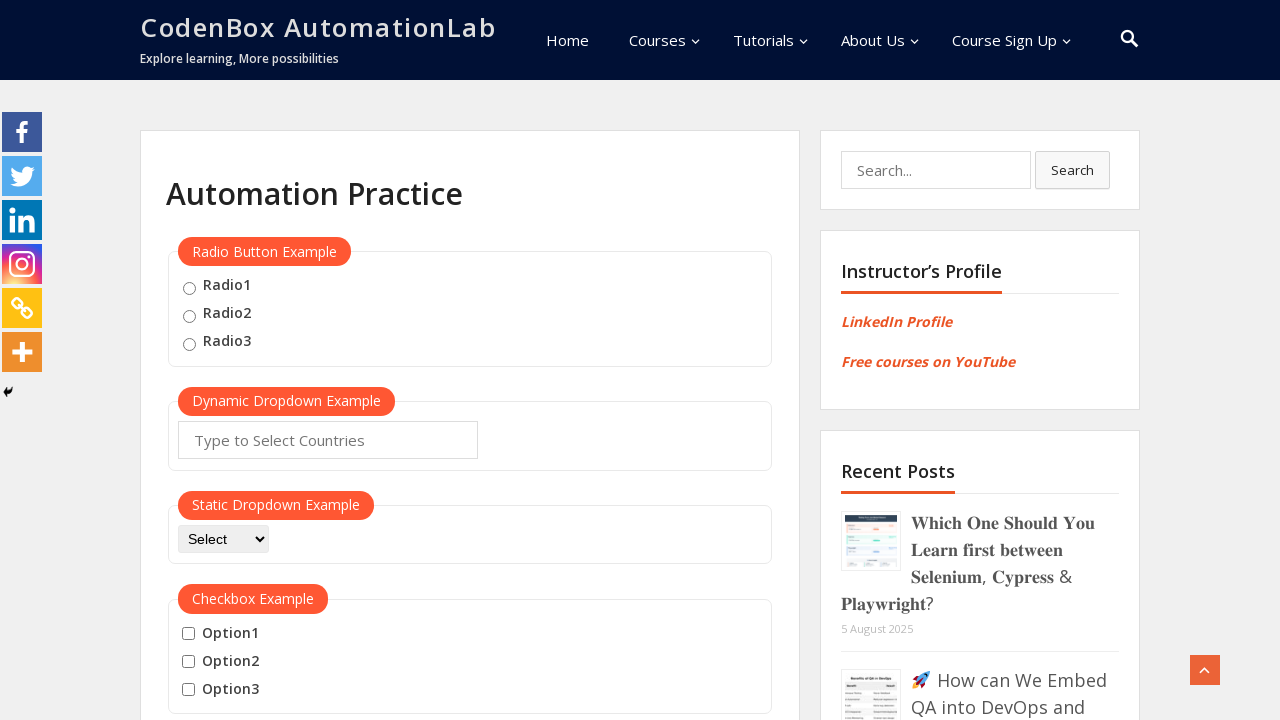

Scrolled back down to mouse hover section
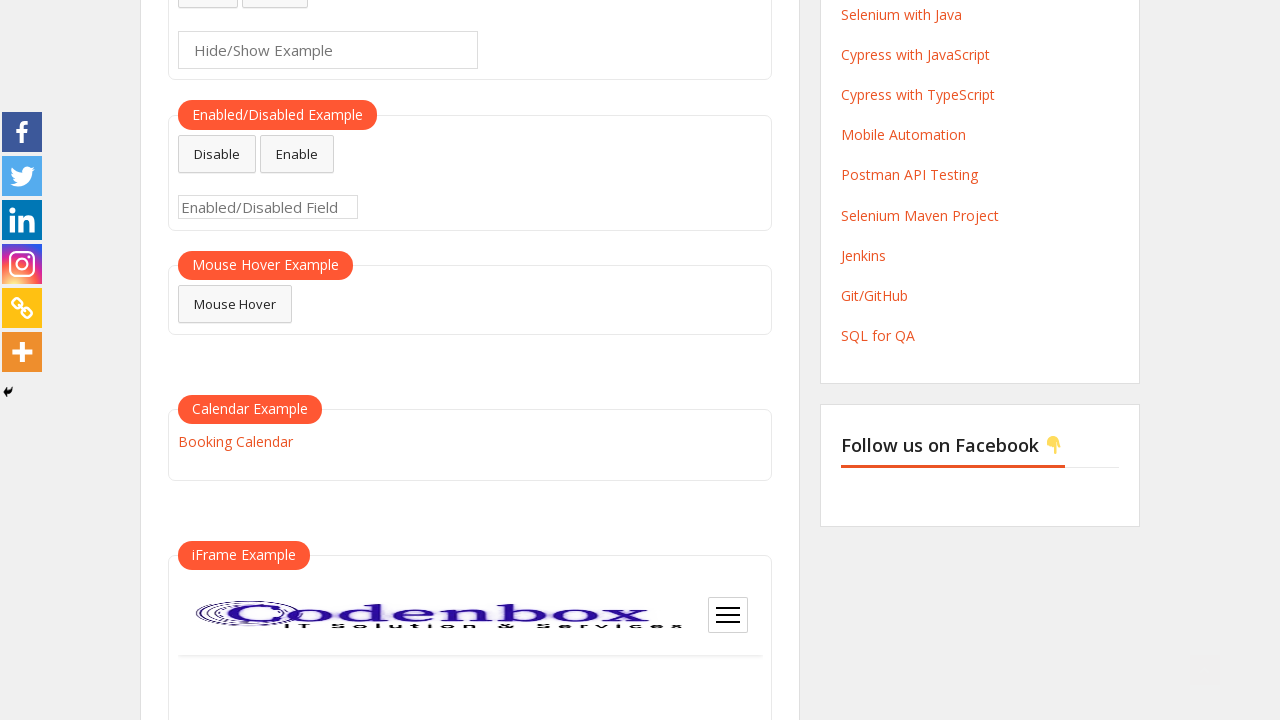

Hovered over element again to reveal menu options at (235, 304) on #mousehover
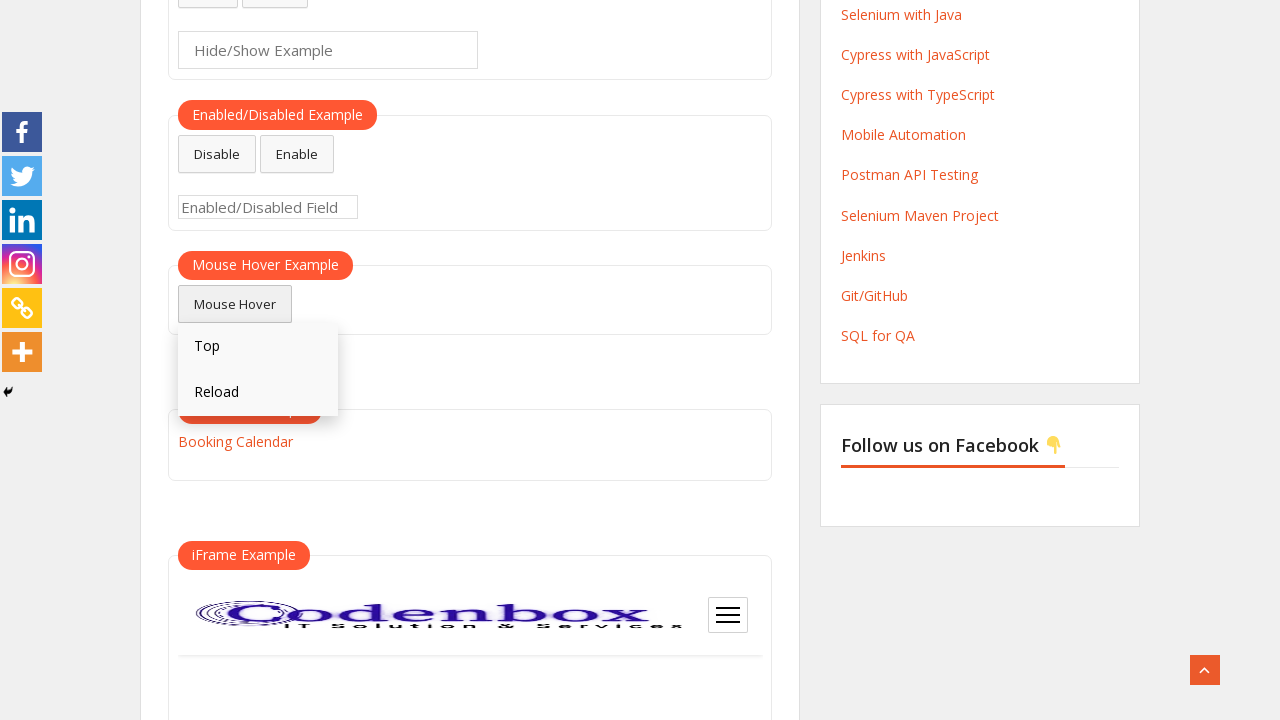

Waited for menu to fully render
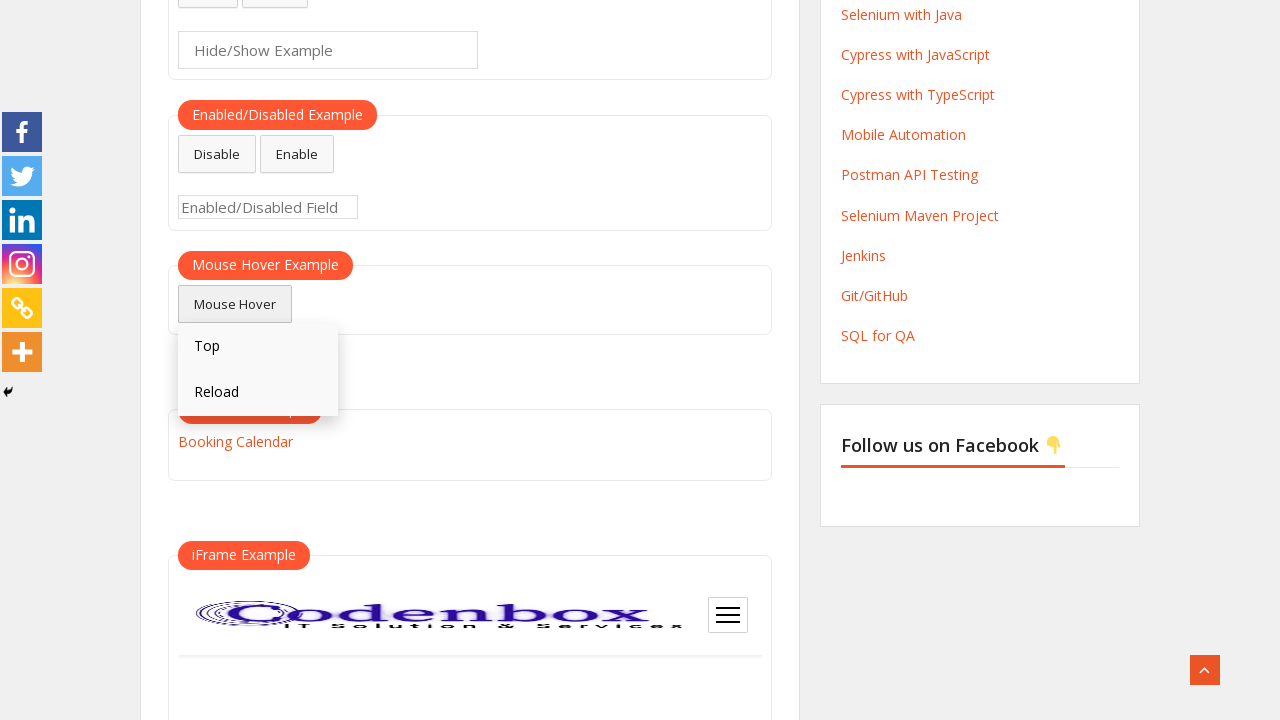

Clicked Reload option from revealed menu at (258, 393) on text=Reload
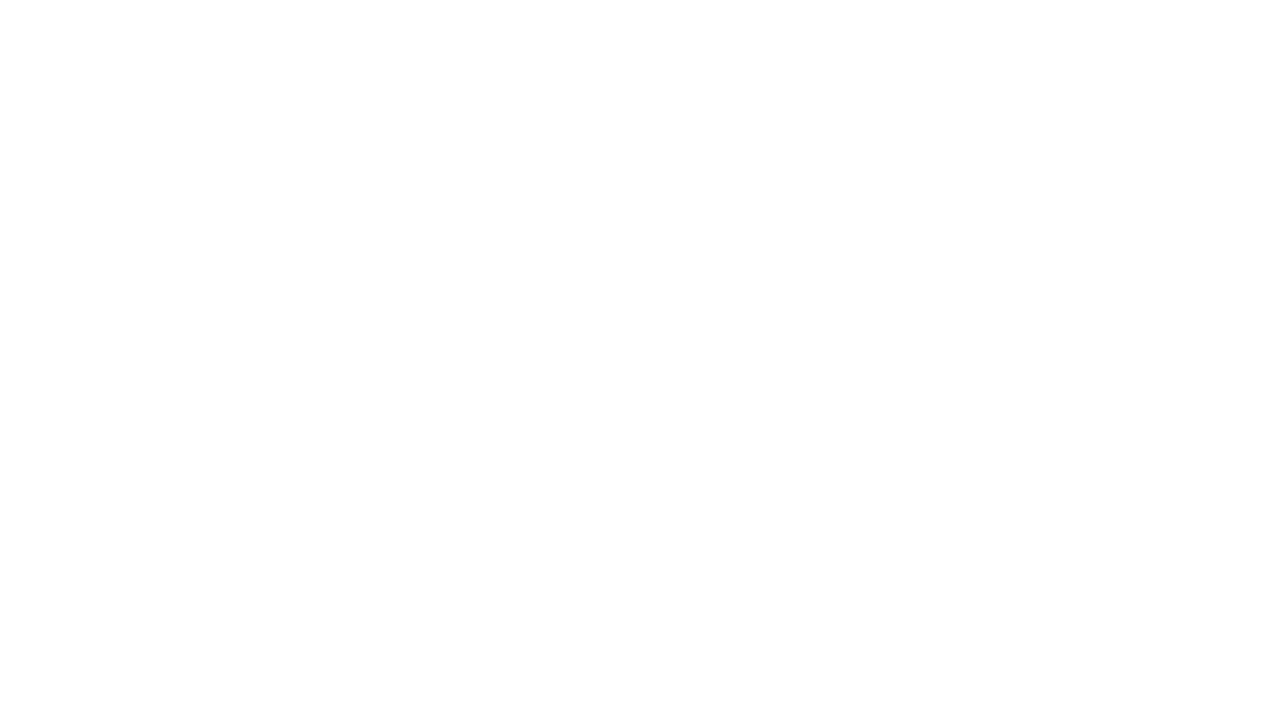

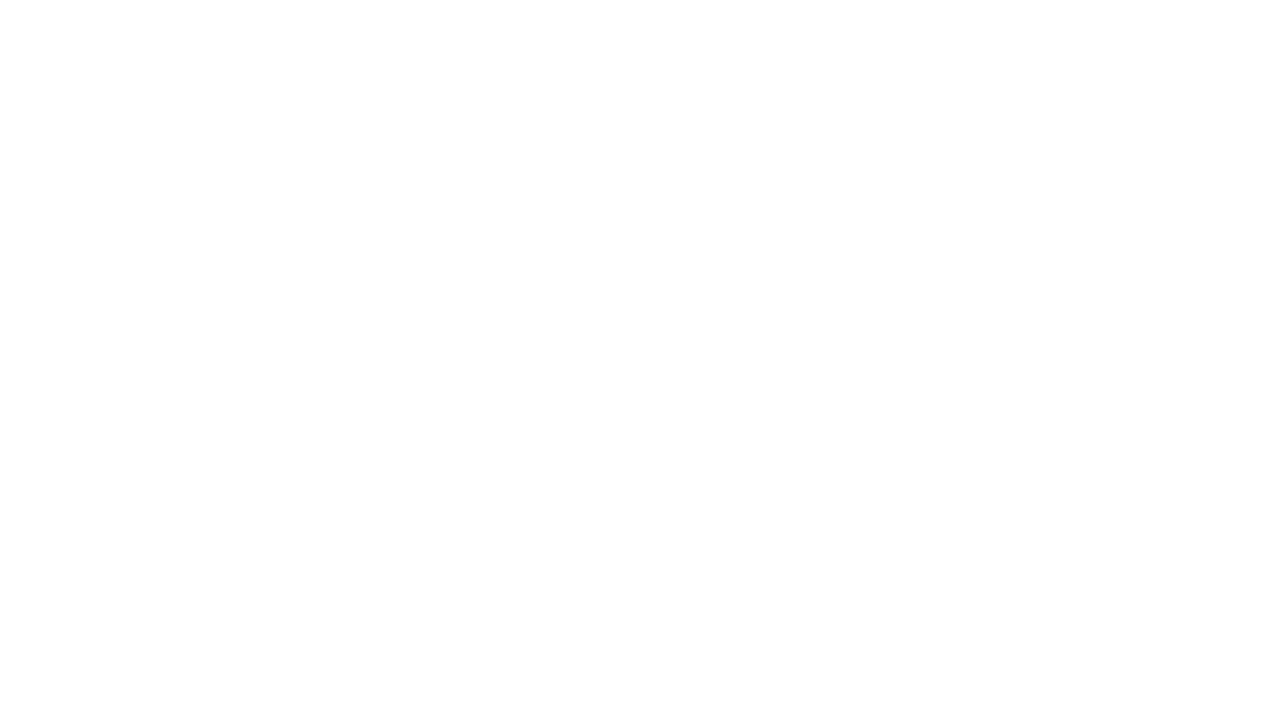